Opens Yahoo Japan homepage, clicks on a navigation item (20th list item), and scrolls down the page twice to different positions.

Starting URL: https://www.yahoo.co.jp/

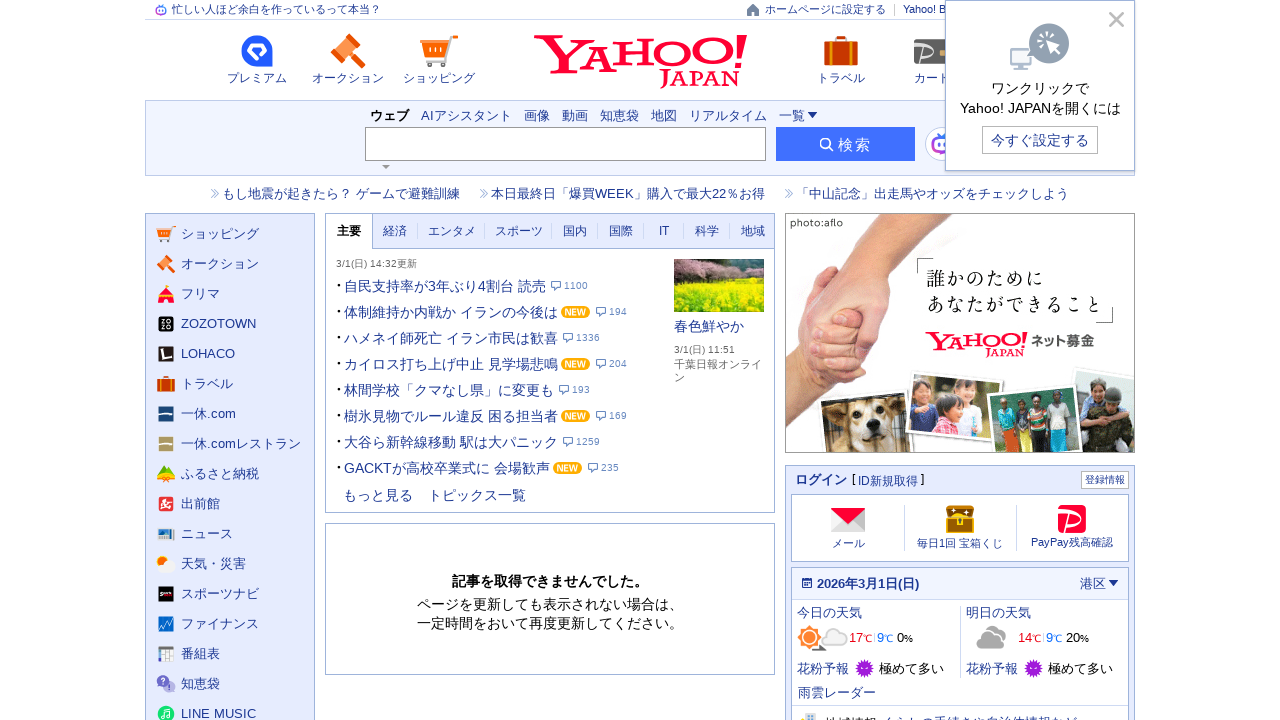

Navigated to Yahoo Japan homepage
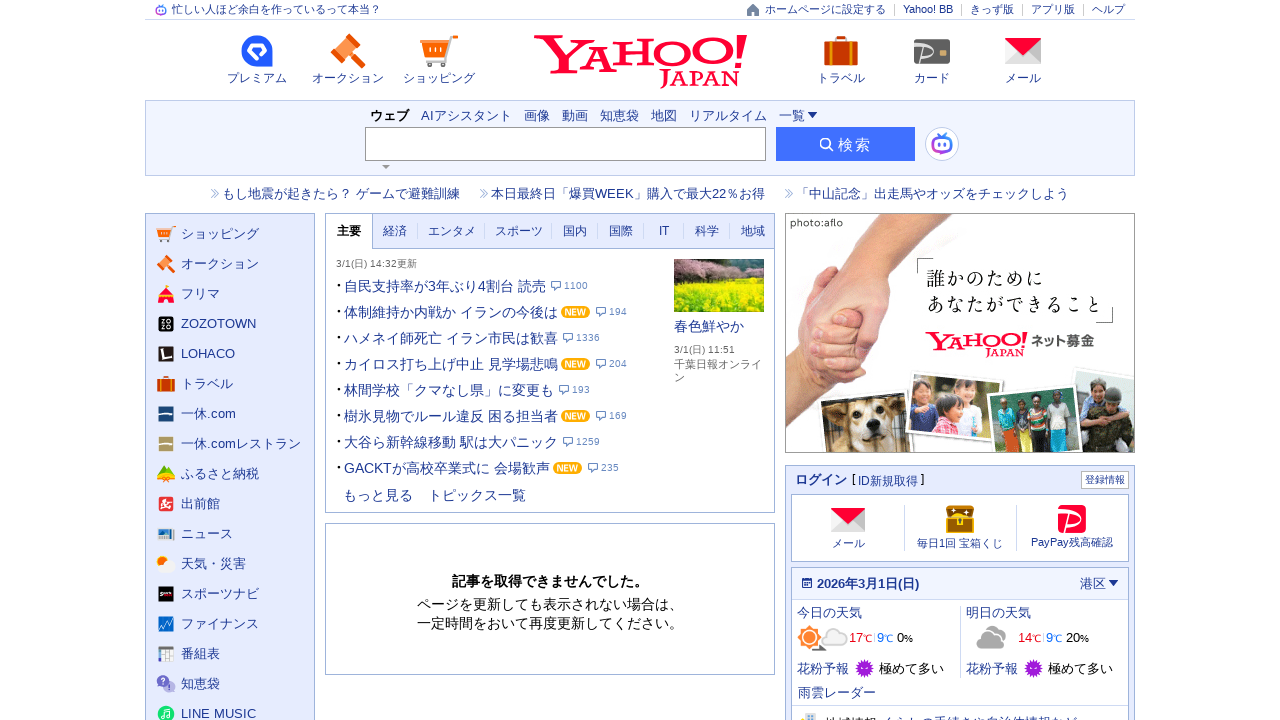

Clicked on the 20th navigation list item (game section) at (214, 361) on li:nth-child(20) .fQMqQTGJTbIMxjQwZA2zk
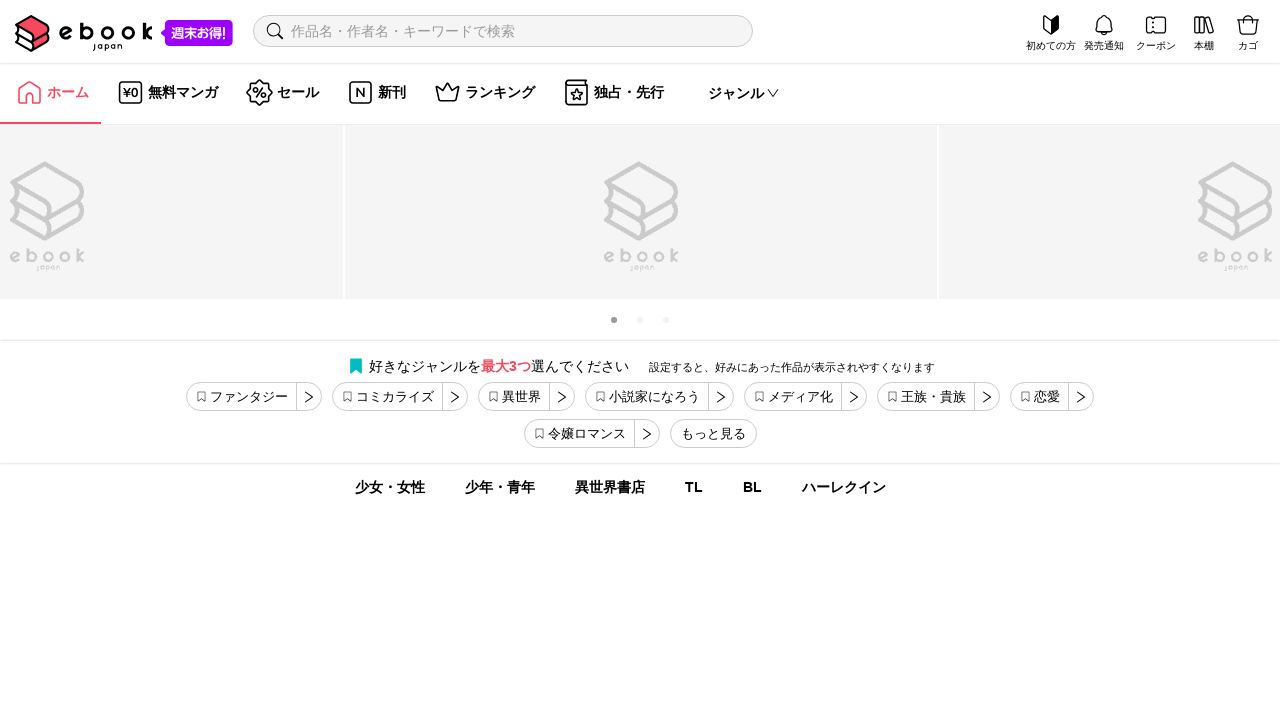

Scrolled down to position 311
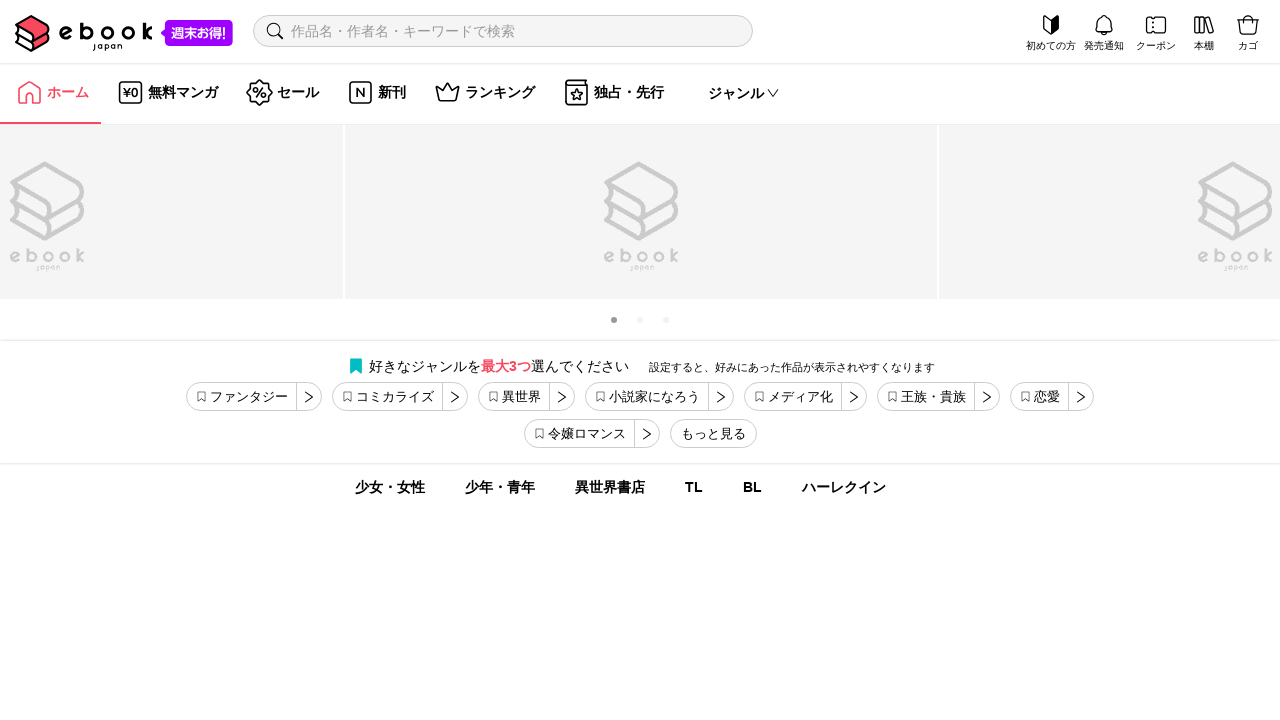

Scrolled down further to position 600
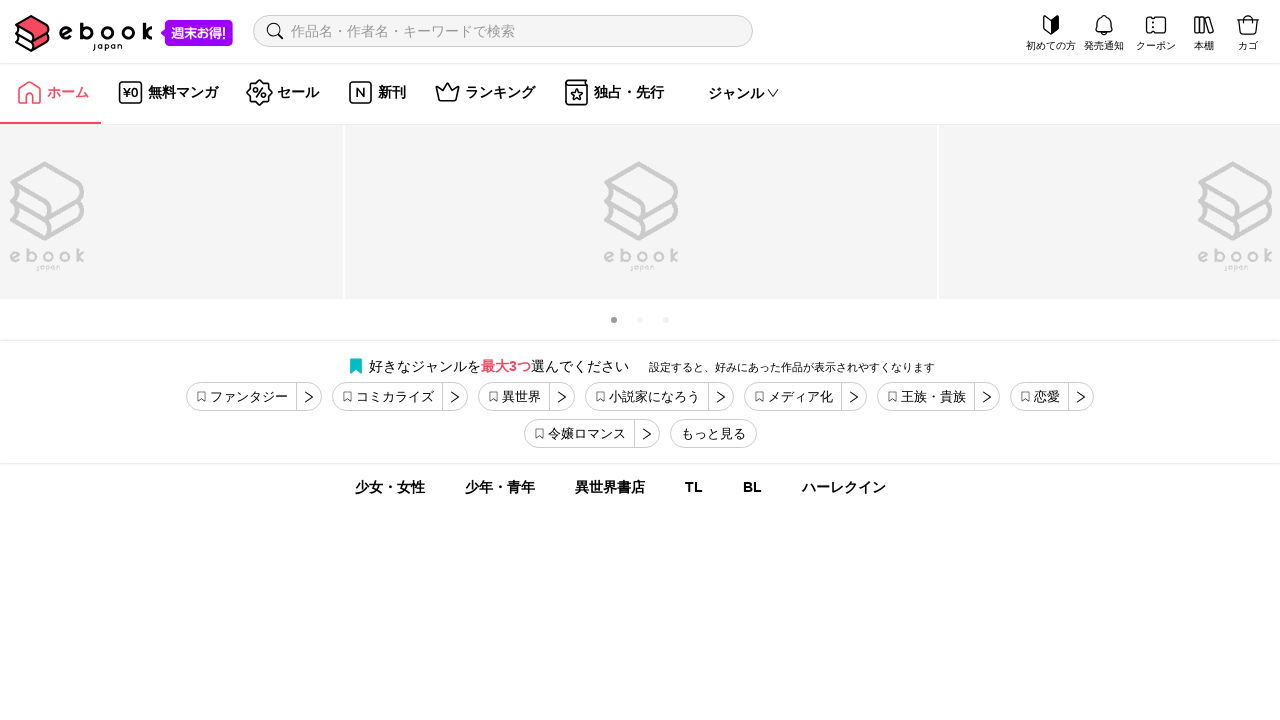

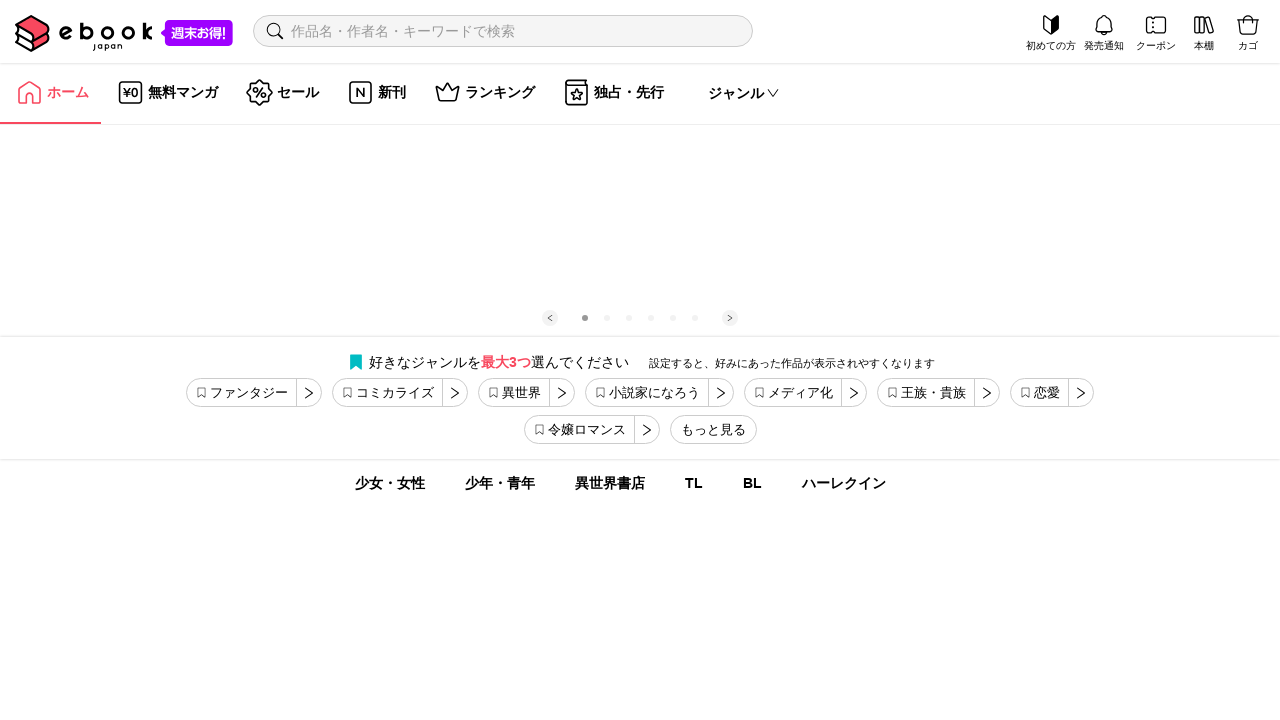